Opens the Meizu community official website and waits for the page to fully load by verifying the expected page title.

Starting URL: https://www.meizu.cn/

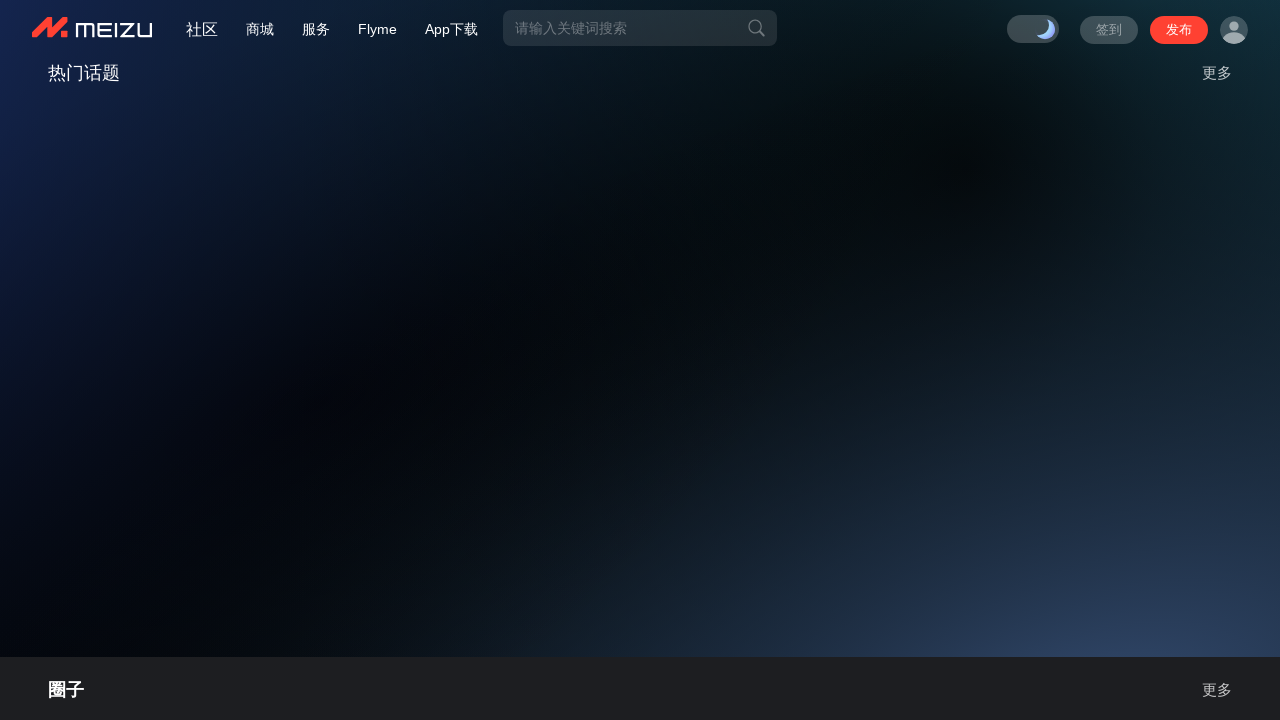

Navigated to Meizu official website
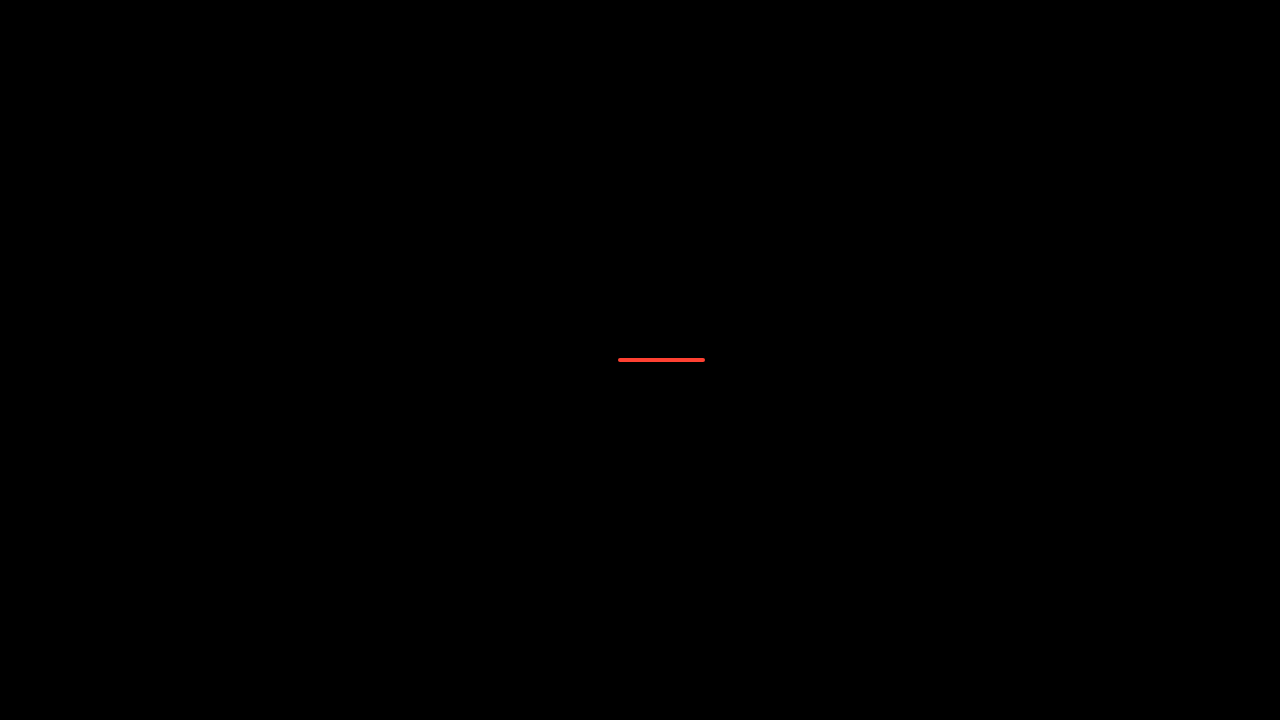

Page DOM content fully loaded
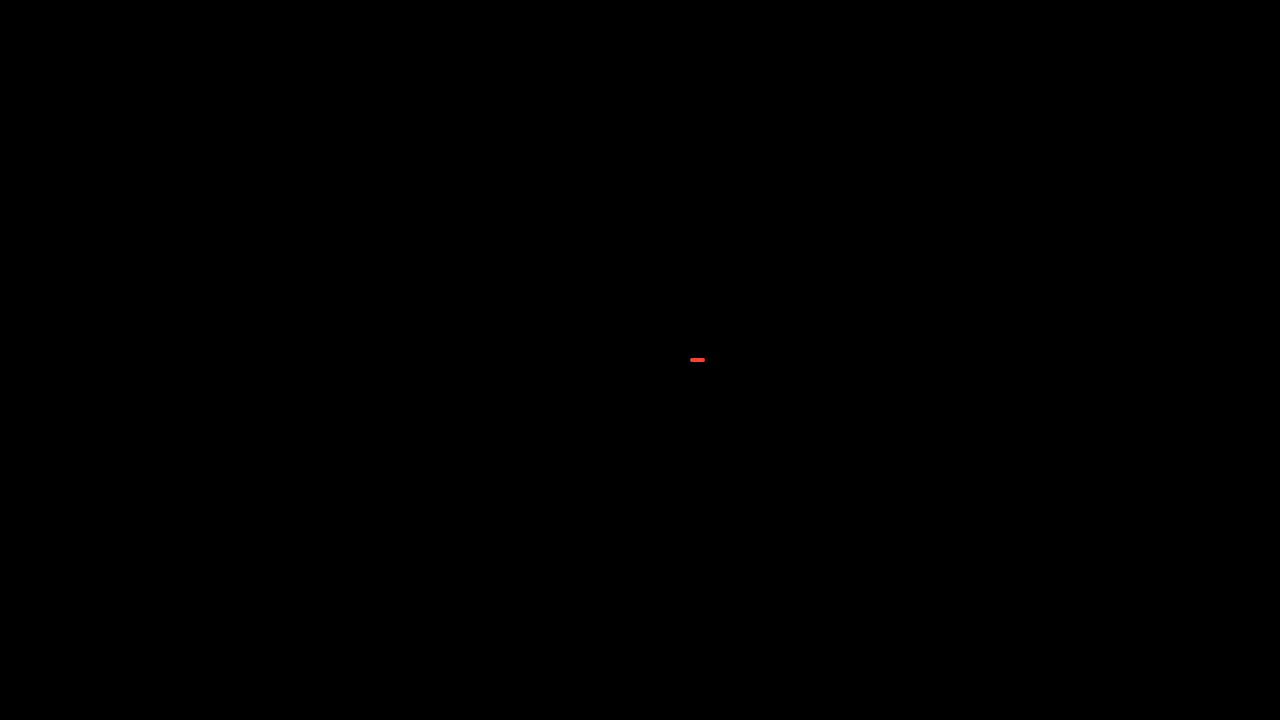

Verified page title is '魅族社区-魅族官网论坛-魅族智能手机官方交流平台'
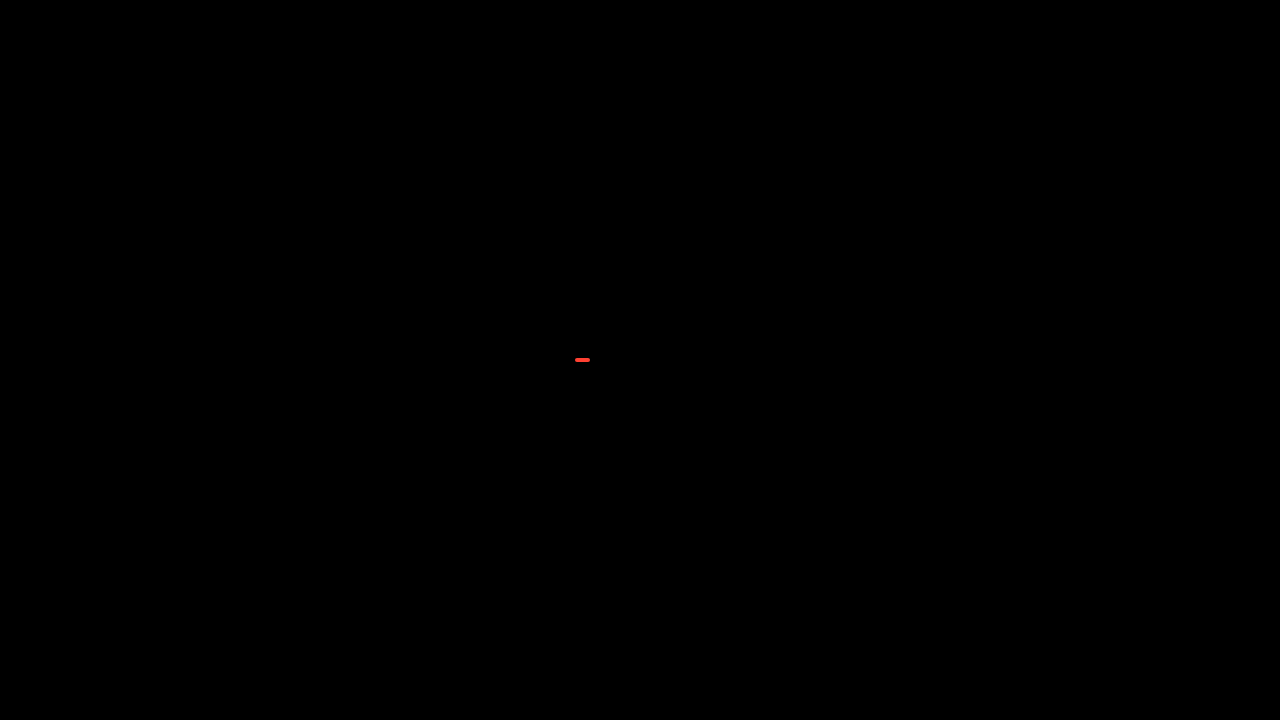

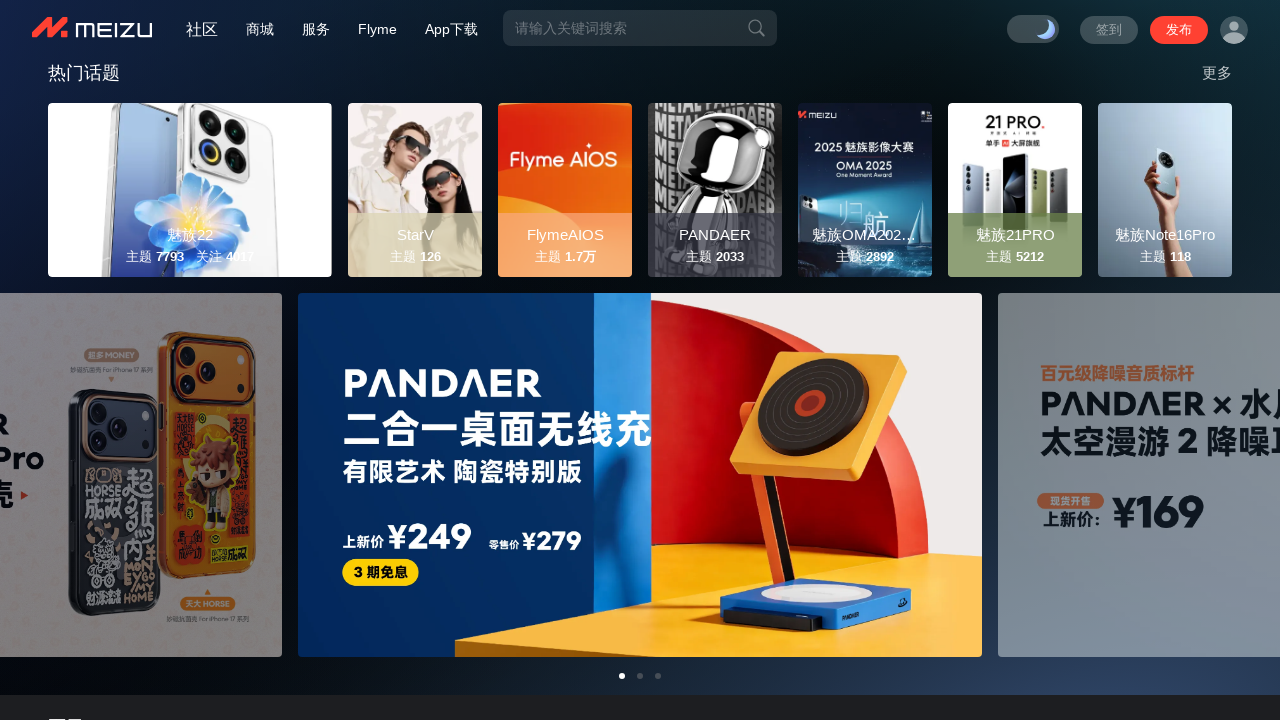